Tests that edits are saved when the edit field loses focus (blur event)

Starting URL: https://demo.playwright.dev/todomvc

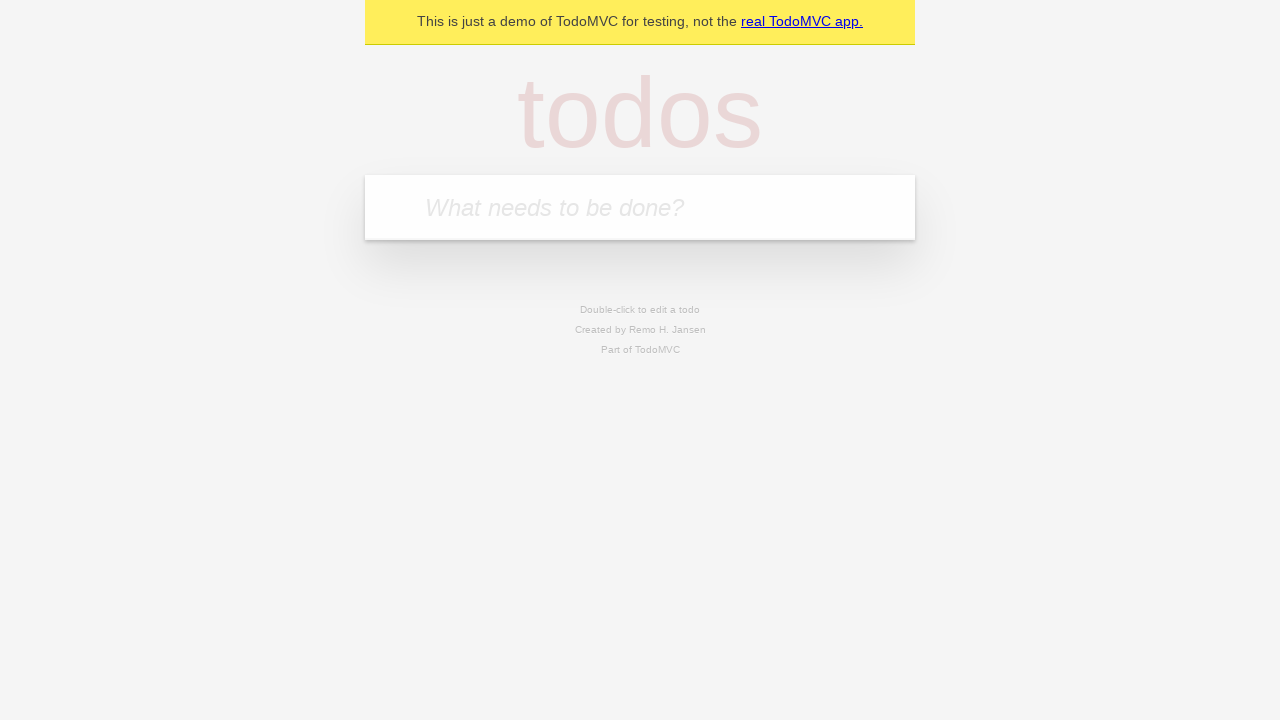

Filled first todo input with 'buy some cheese' on internal:attr=[placeholder="What needs to be done?"i]
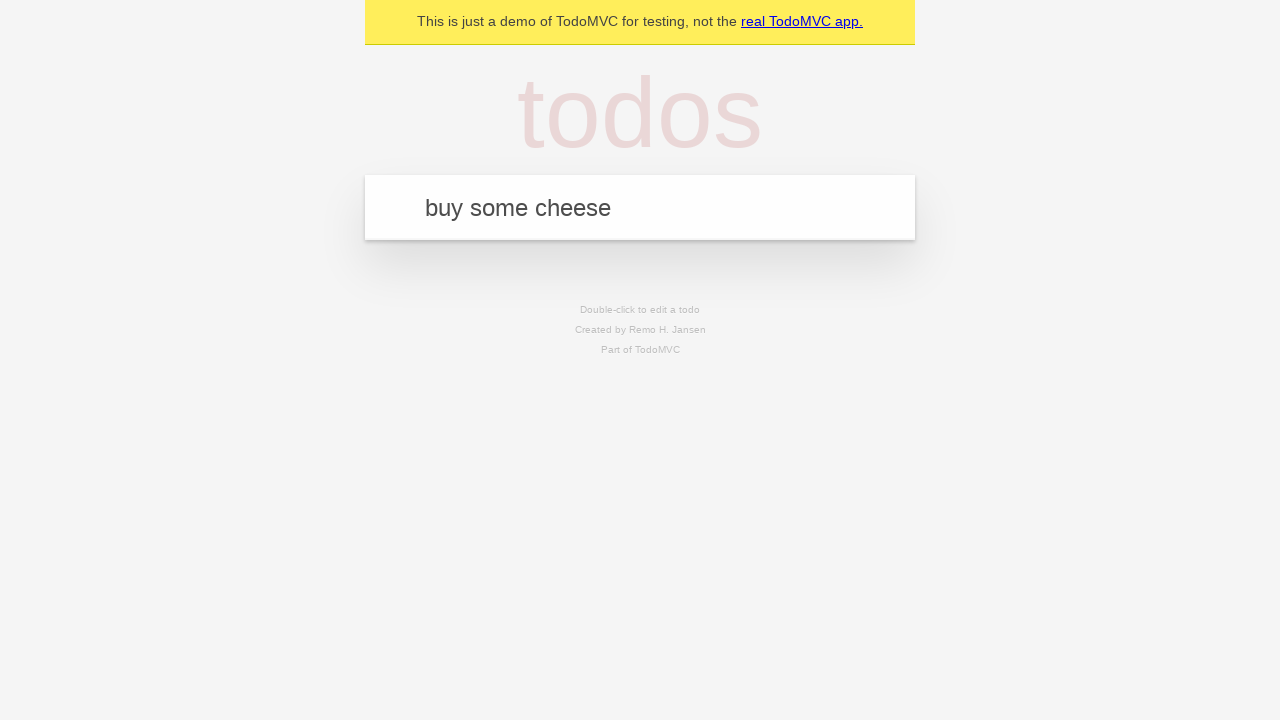

Pressed Enter to create first todo on internal:attr=[placeholder="What needs to be done?"i]
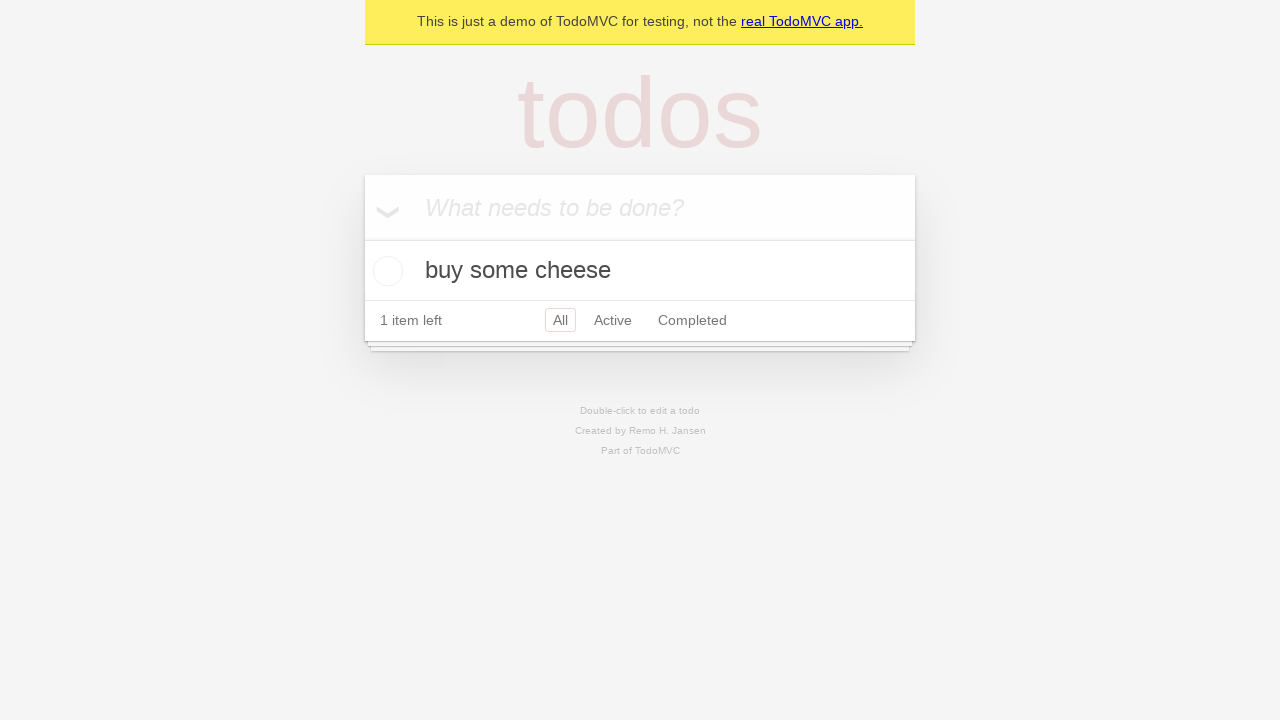

Filled second todo input with 'feed the cat' on internal:attr=[placeholder="What needs to be done?"i]
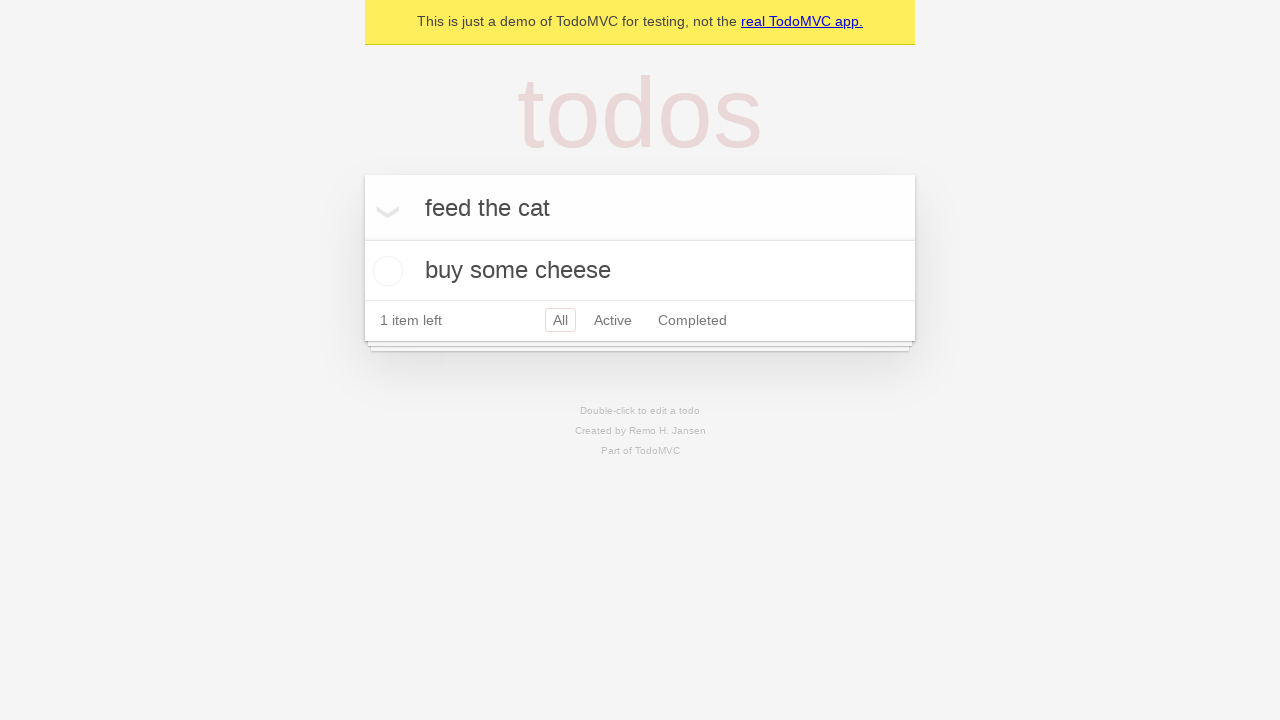

Pressed Enter to create second todo on internal:attr=[placeholder="What needs to be done?"i]
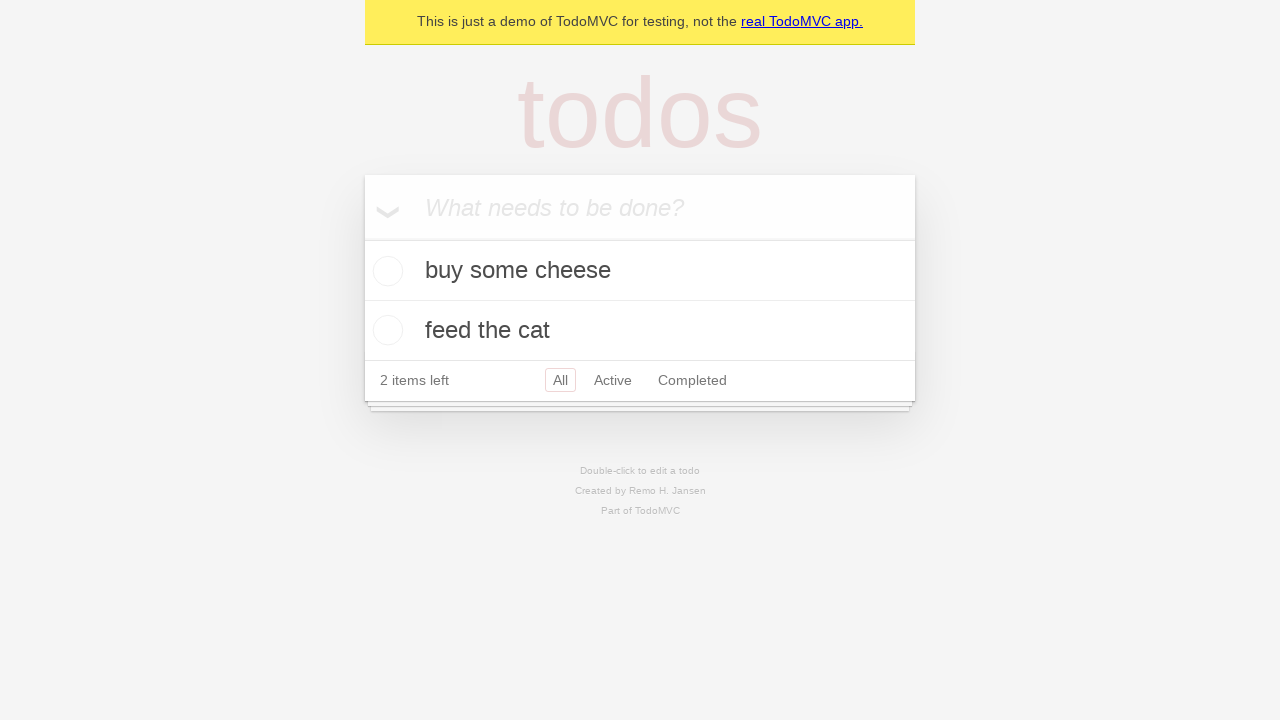

Filled third todo input with 'book a doctors appointment' on internal:attr=[placeholder="What needs to be done?"i]
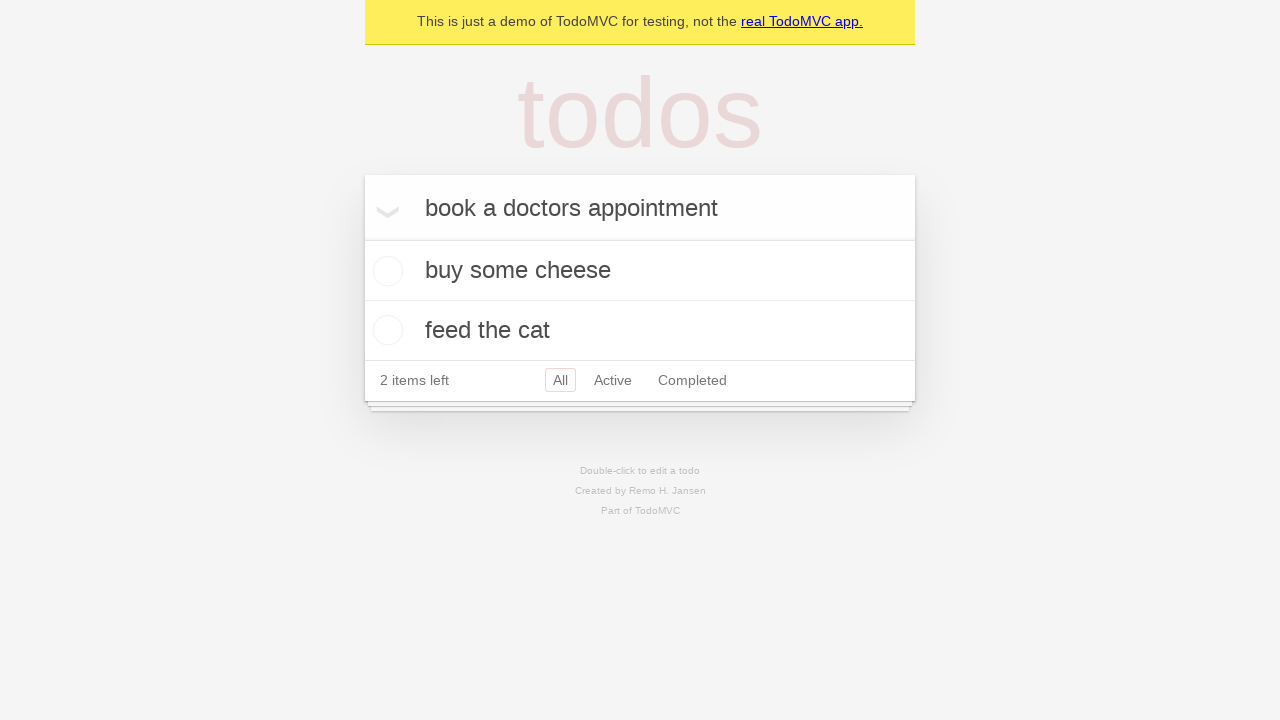

Pressed Enter to create third todo on internal:attr=[placeholder="What needs to be done?"i]
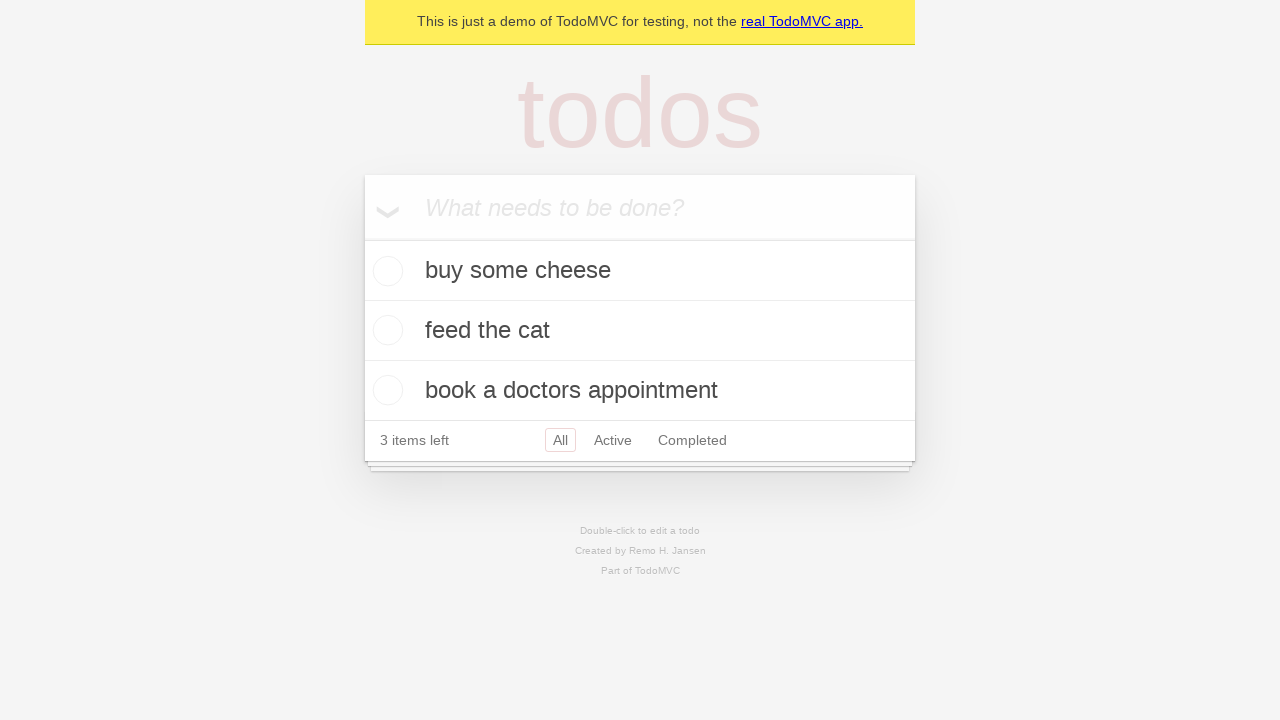

Double-clicked second todo item to enter edit mode at (640, 331) on [data-testid='todo-item'] >> nth=1
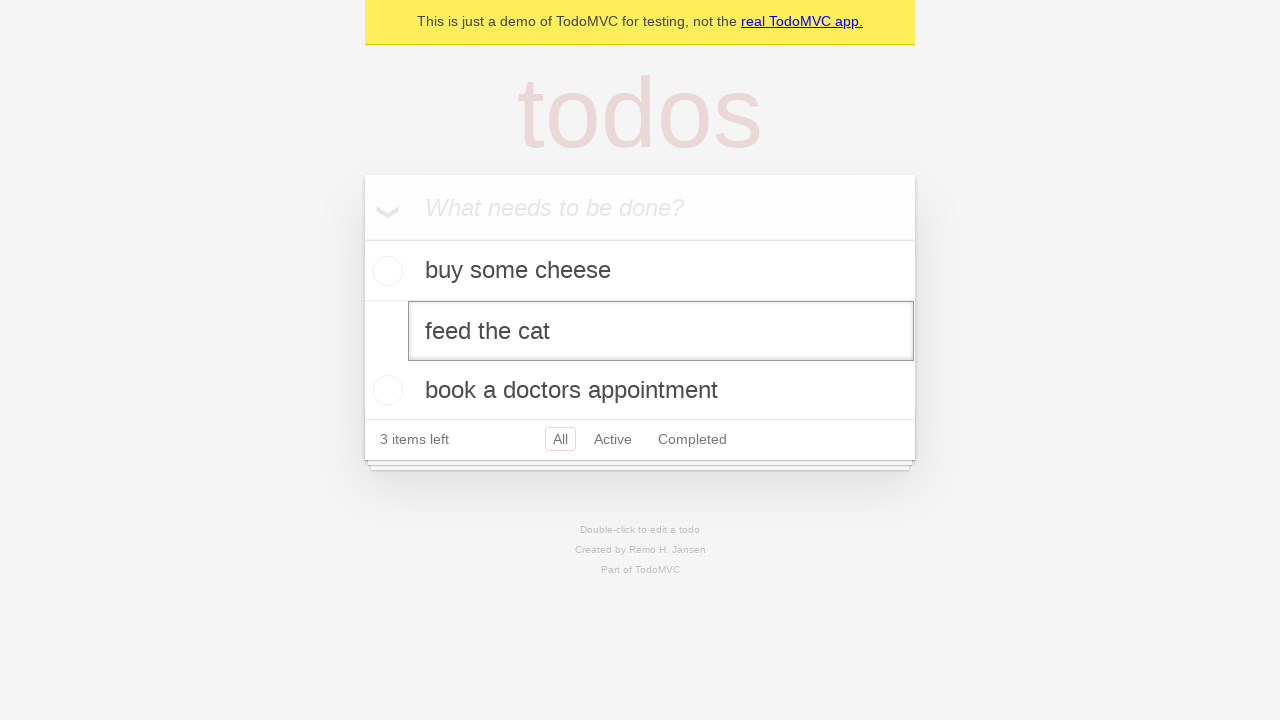

Filled edit field with new text 'buy some sausages' on [data-testid='todo-item'] >> nth=1 >> internal:role=textbox[name="Edit"i]
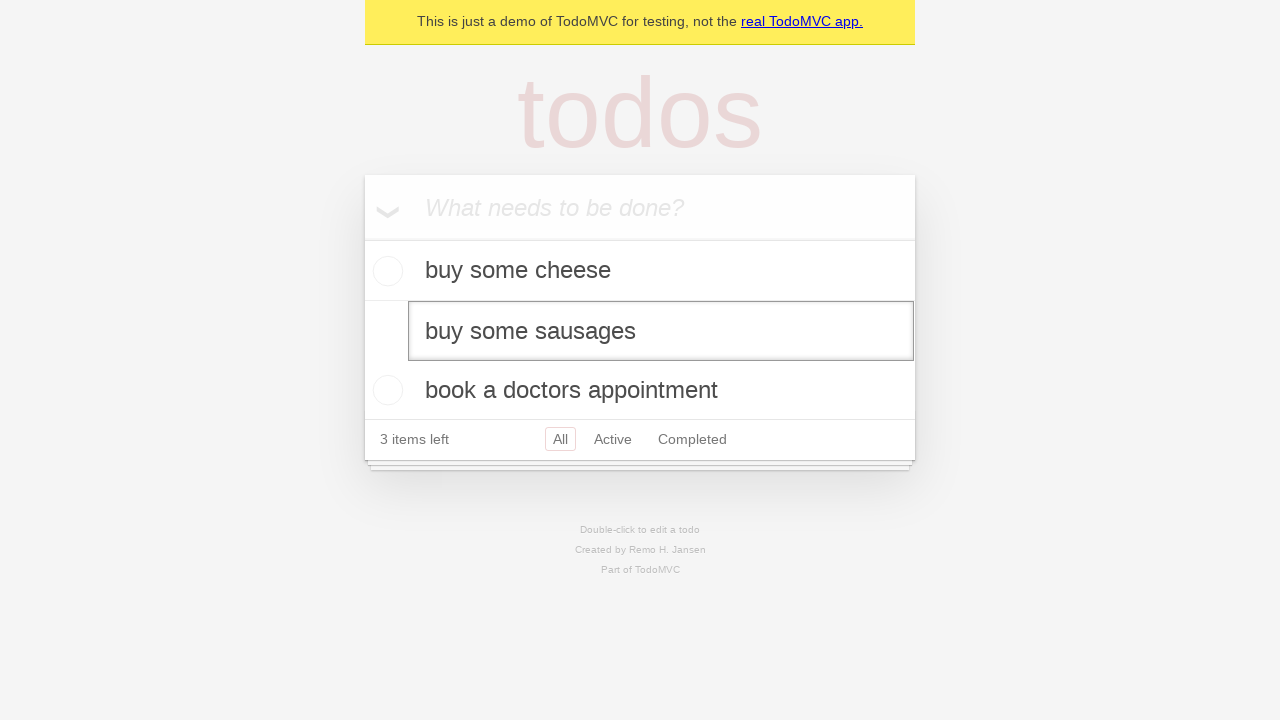

Triggered blur event on edit field to save changes
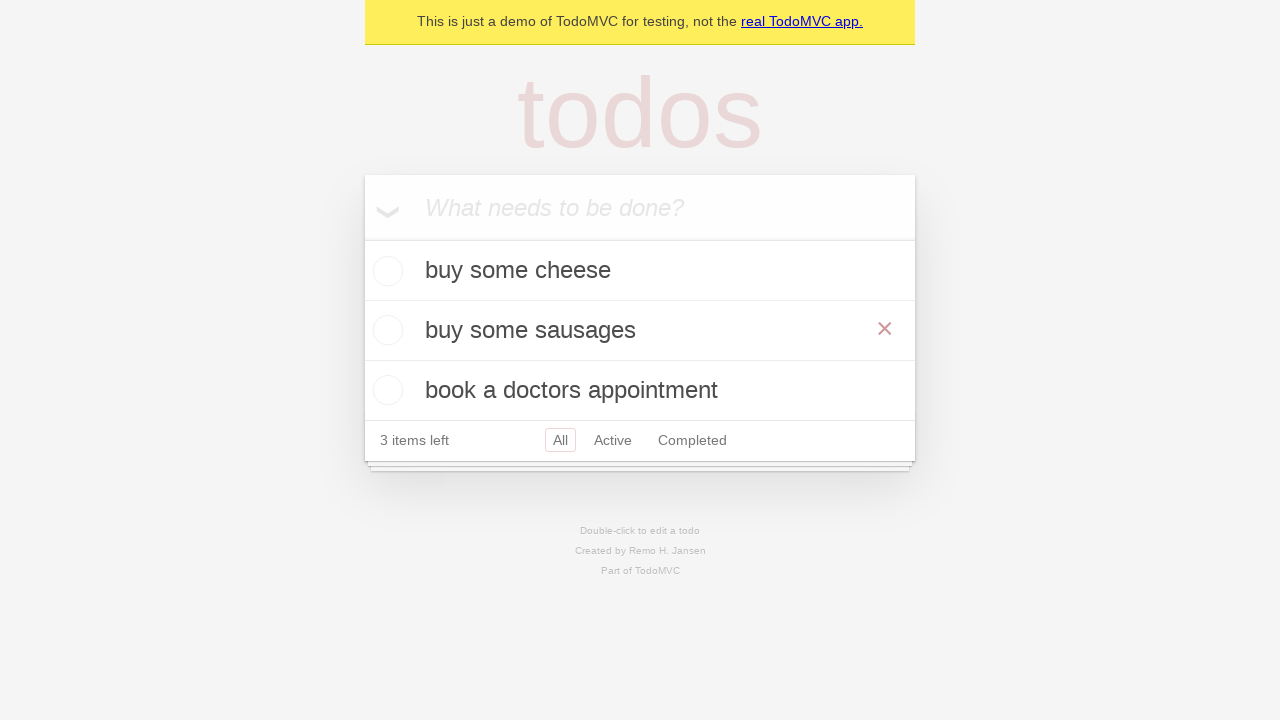

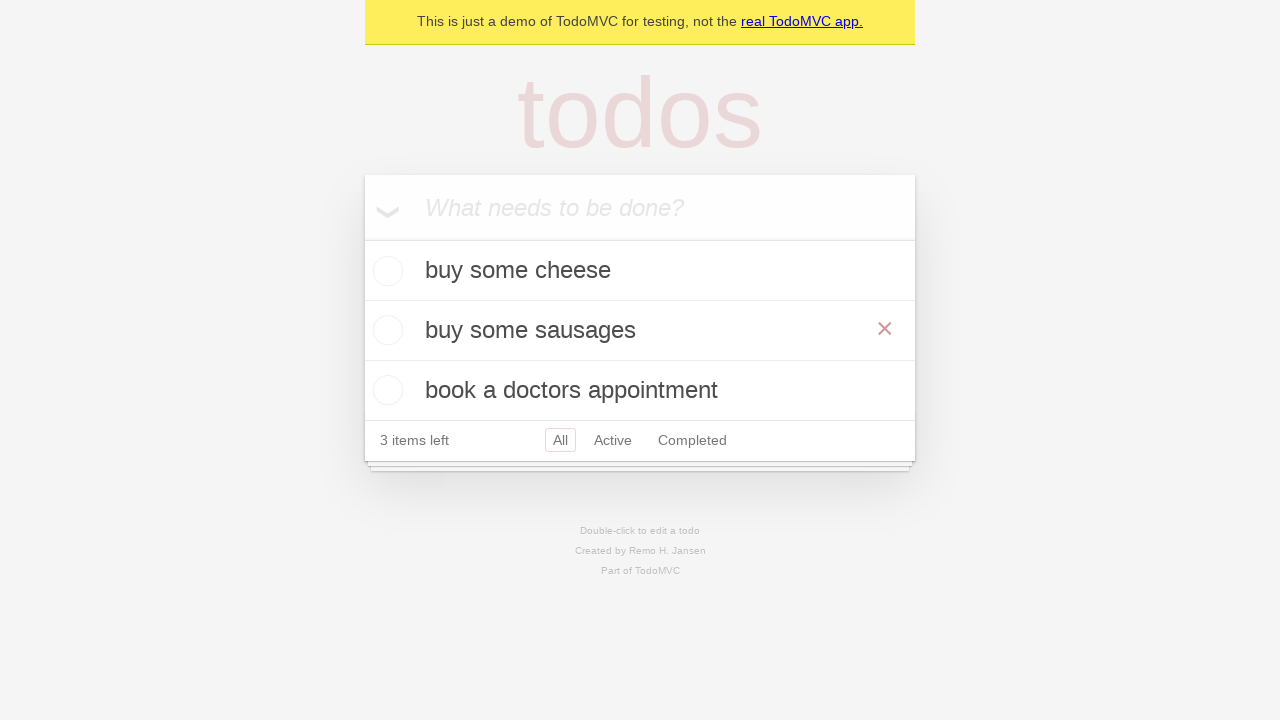